Tests opening multiple footer links in new tabs using keyboard shortcuts (Ctrl+Enter) and then iterating through all opened tabs to verify they load correctly.

Starting URL: https://rahulshettyacademy.com/AutomationPractice/

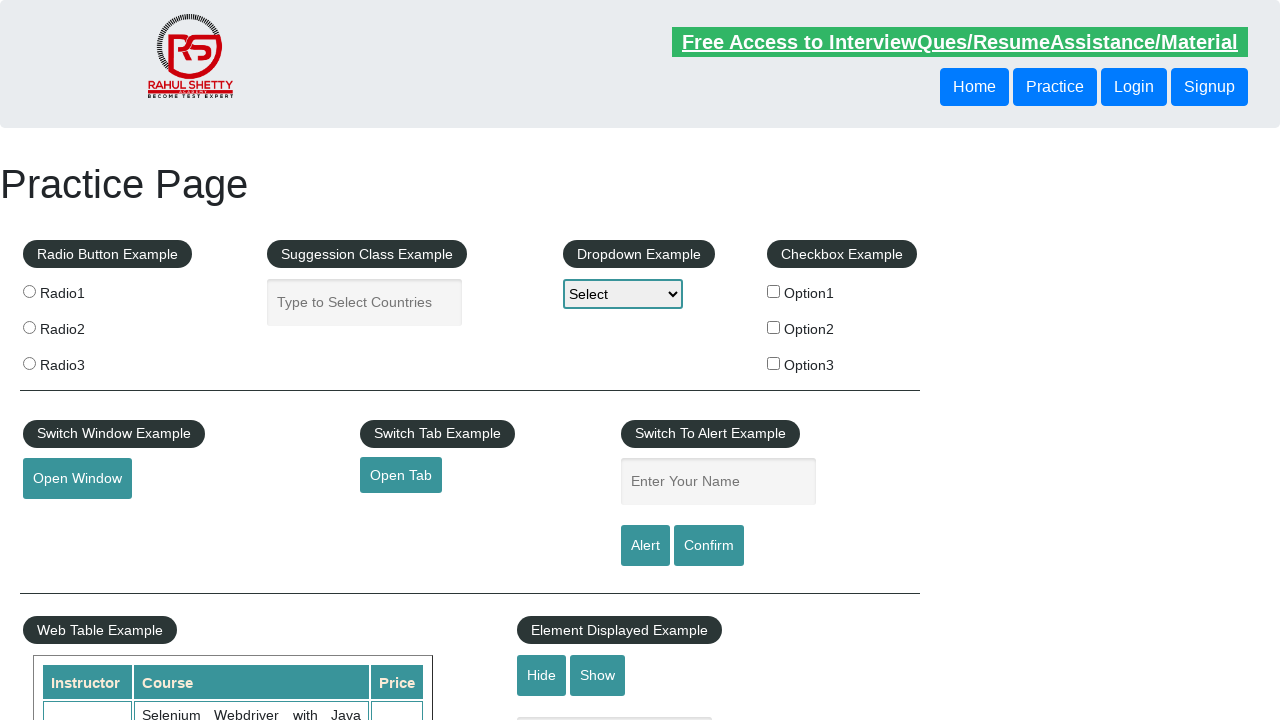

Footer section loaded
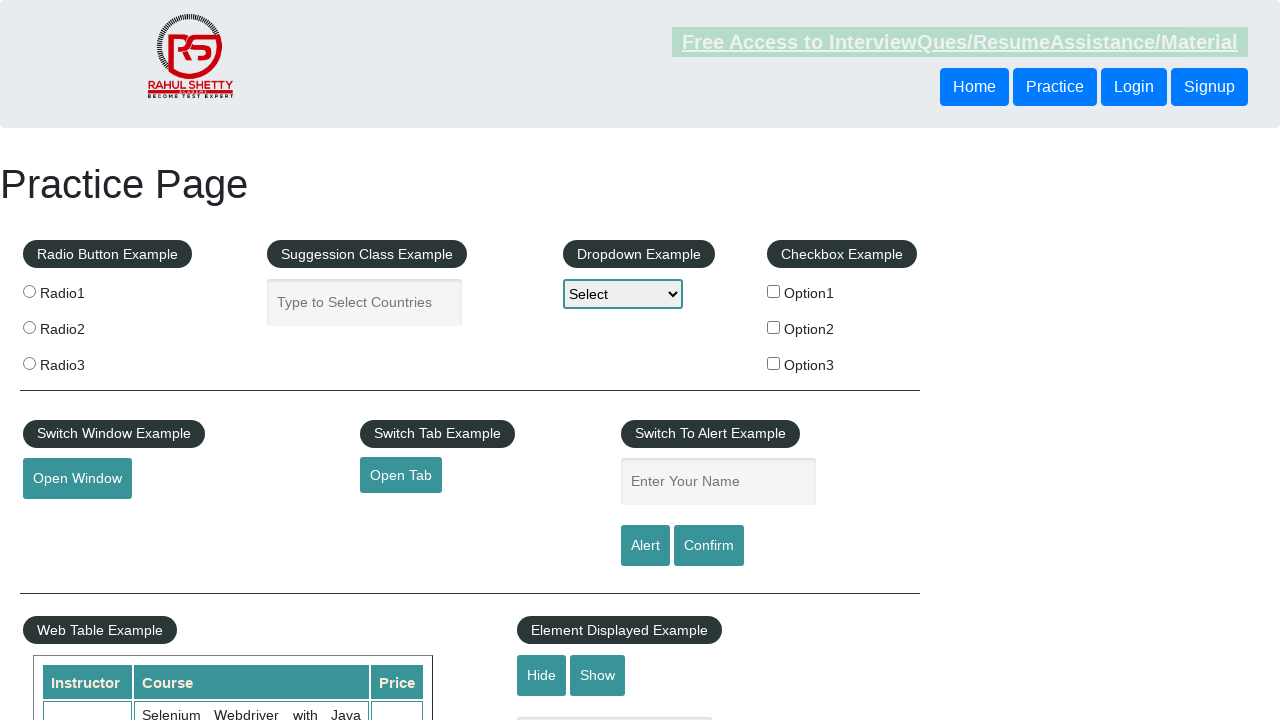

Located footer column links
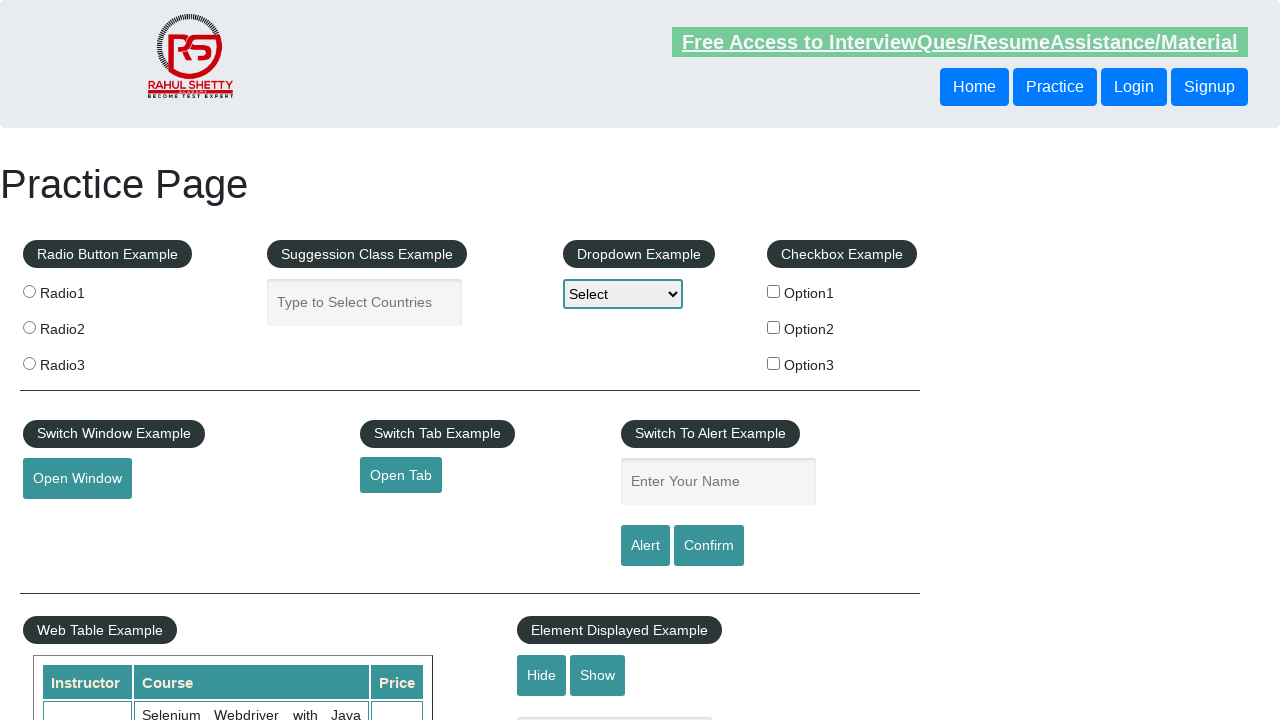

Found 5 links in footer column
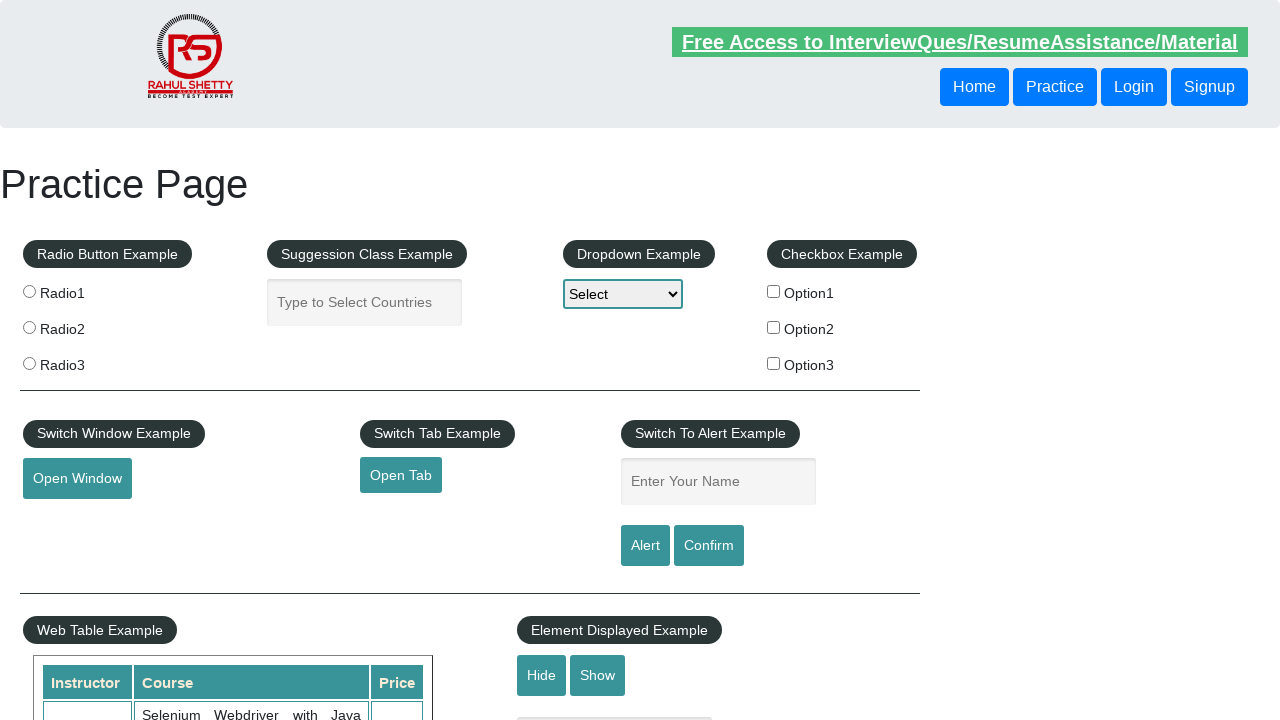

Opened footer link 1 in new tab using Ctrl+Enter at (68, 520) on xpath=//table[@class='gf-t']/tbody/tr/td[1]/ul//a >> nth=1
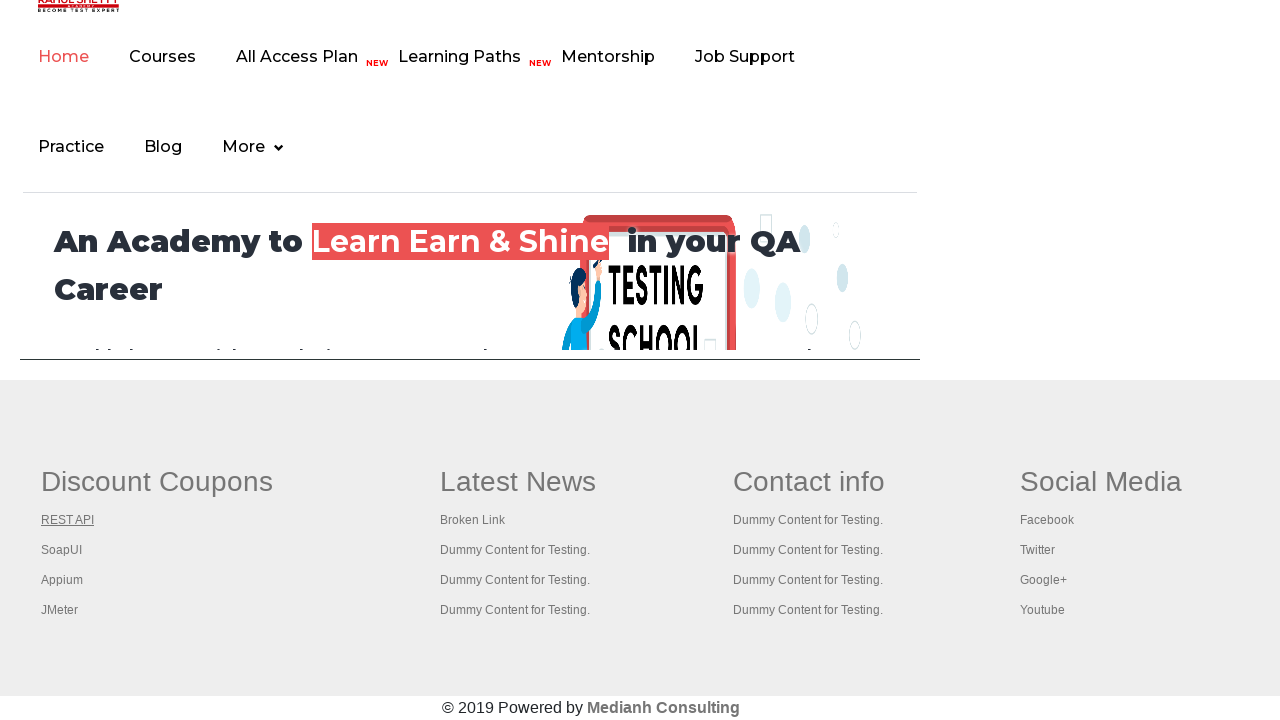

Opened footer link 2 in new tab using Ctrl+Enter at (62, 550) on xpath=//table[@class='gf-t']/tbody/tr/td[1]/ul//a >> nth=2
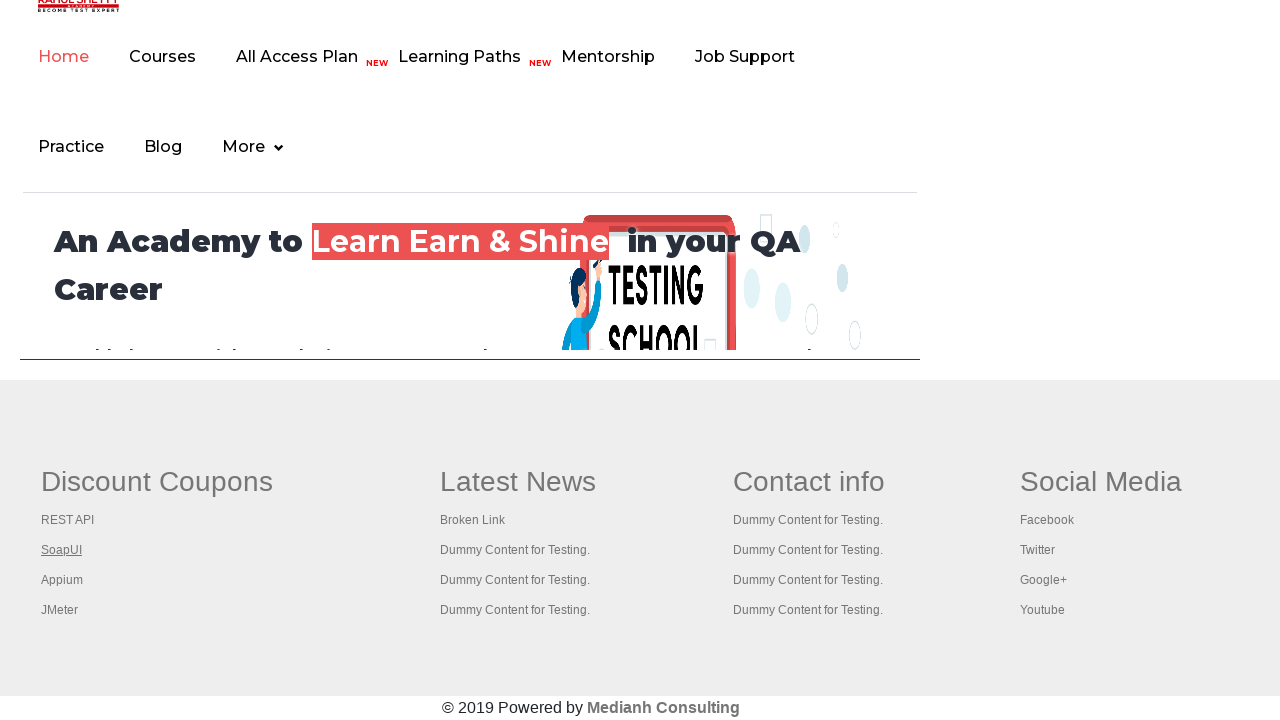

Opened footer link 3 in new tab using Ctrl+Enter at (62, 580) on xpath=//table[@class='gf-t']/tbody/tr/td[1]/ul//a >> nth=3
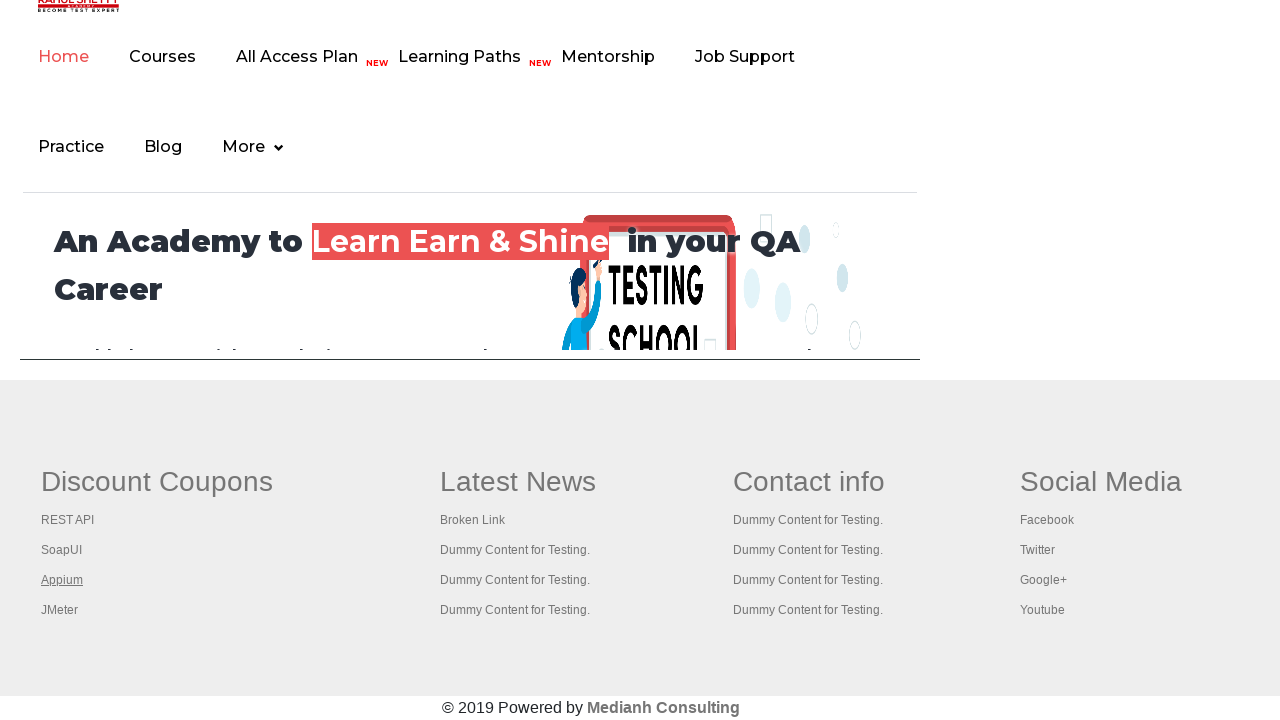

Opened footer link 4 in new tab using Ctrl+Enter at (60, 610) on xpath=//table[@class='gf-t']/tbody/tr/td[1]/ul//a >> nth=4
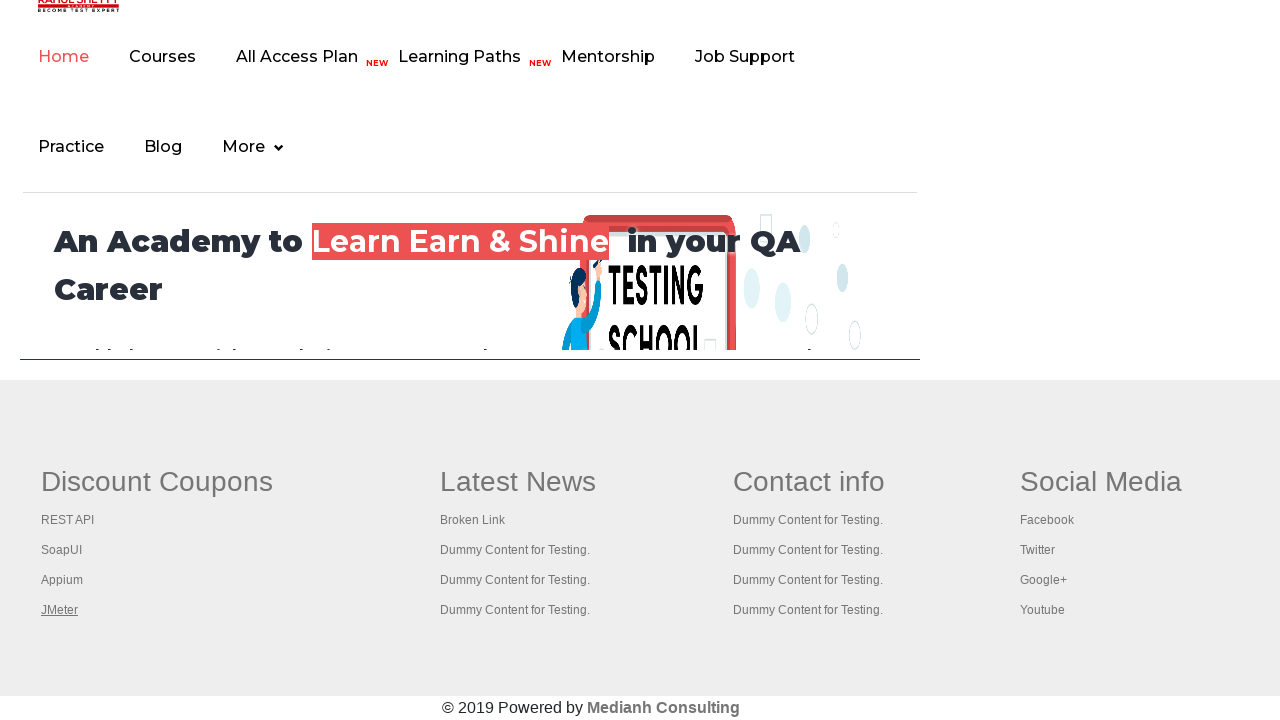

Waited for all new tabs to open
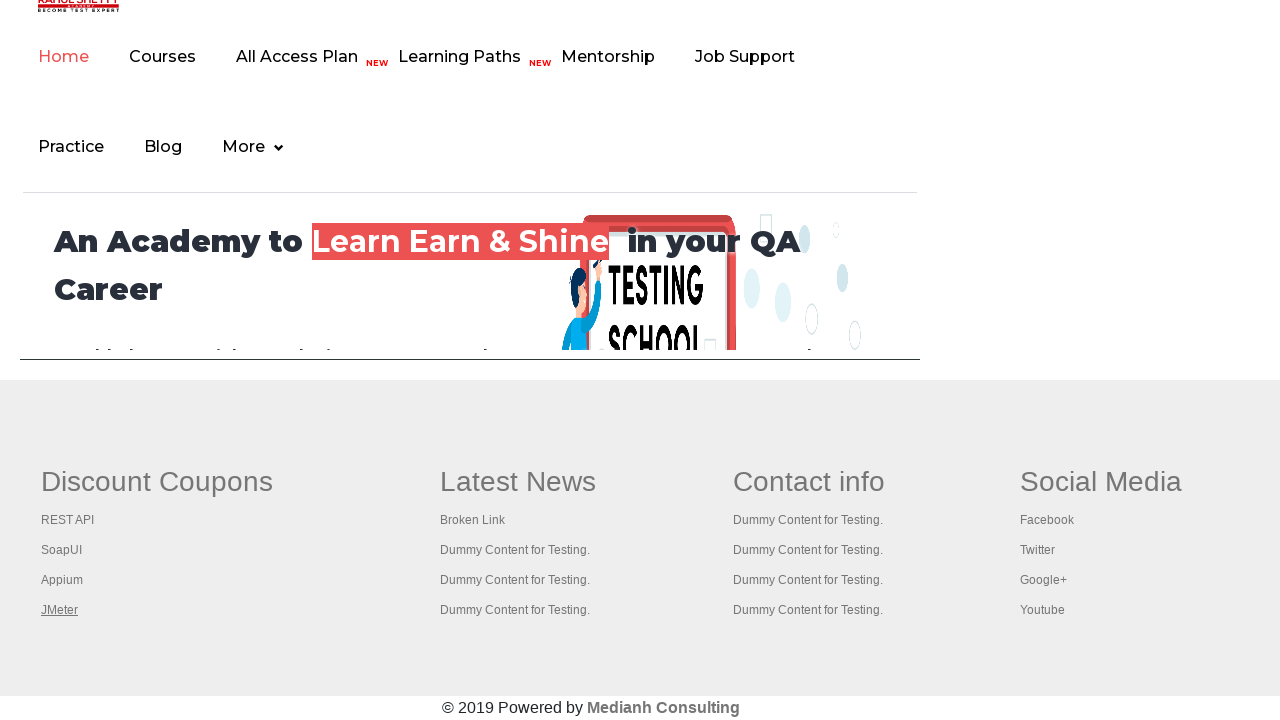

Retrieved all open tabs - total count: 5
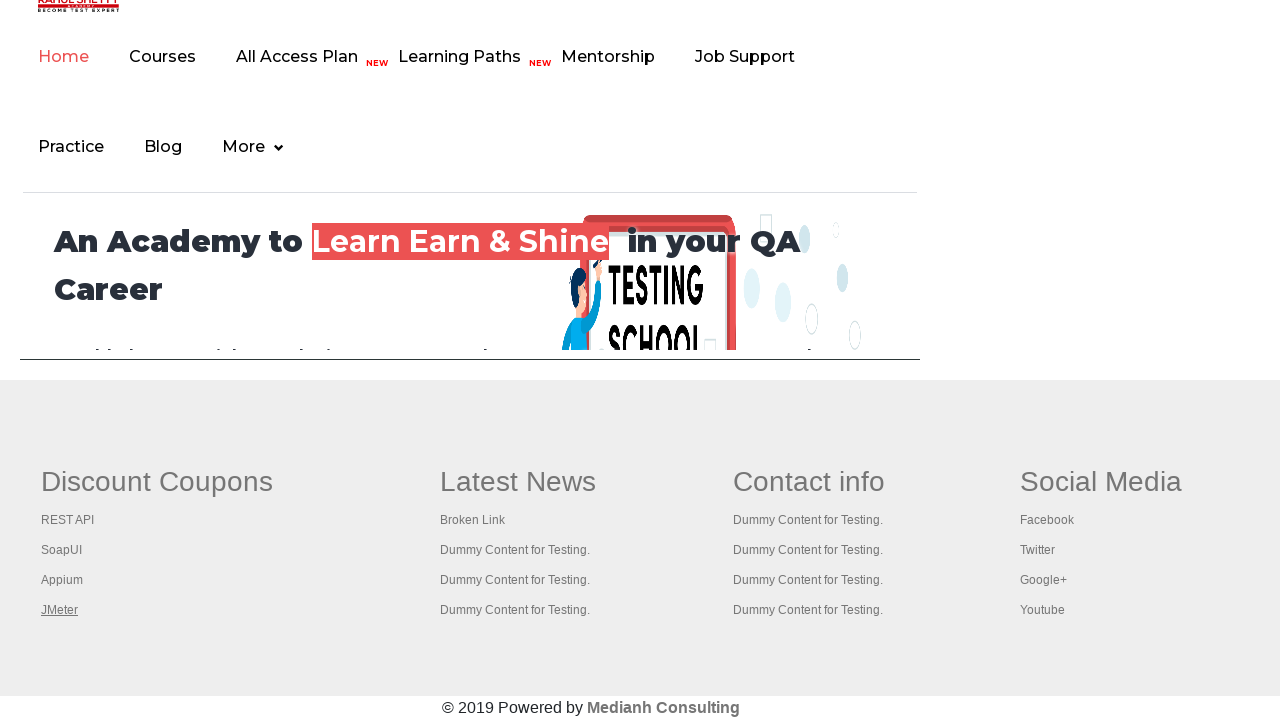

Brought tab to front
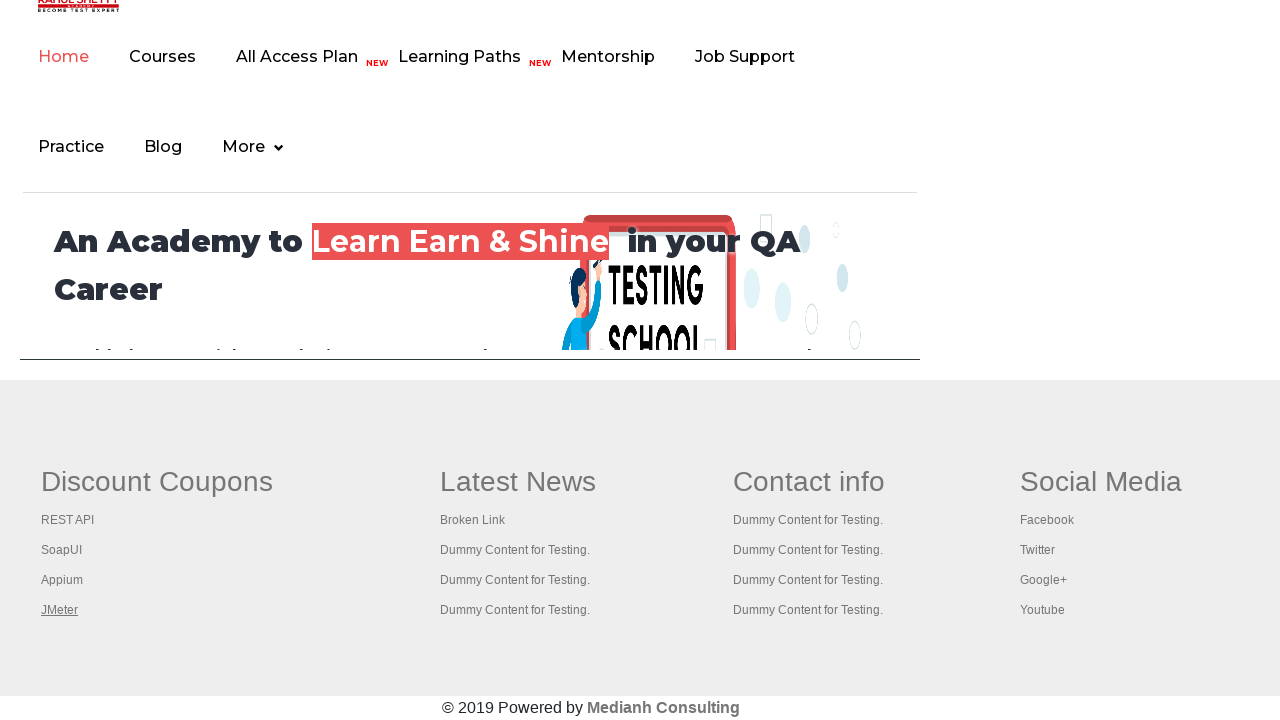

Tab loaded successfully (domcontentloaded state reached)
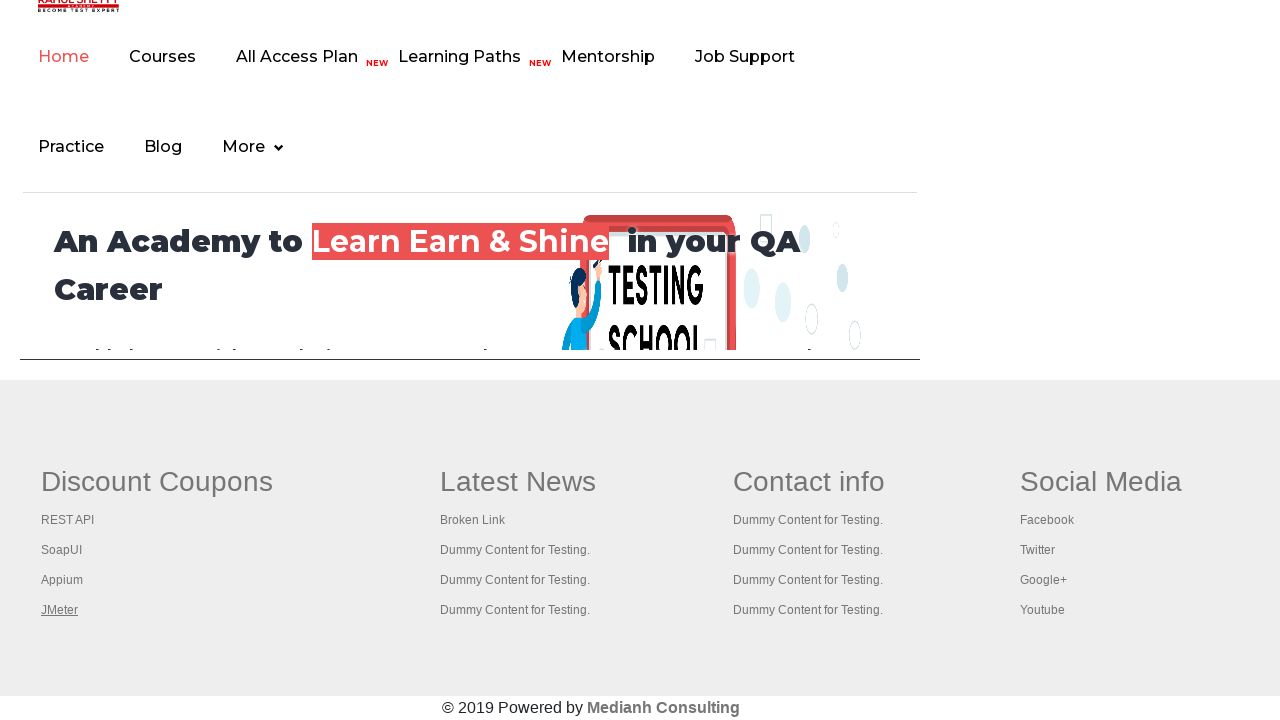

Brought tab to front
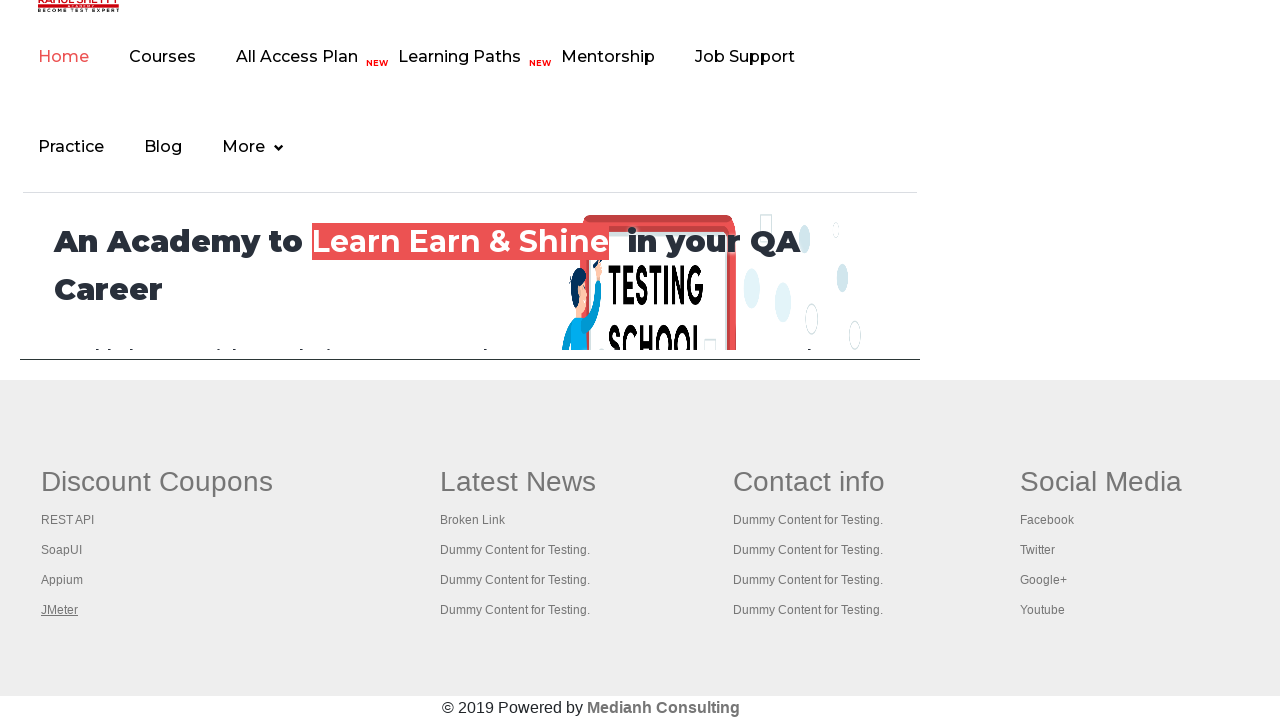

Tab loaded successfully (domcontentloaded state reached)
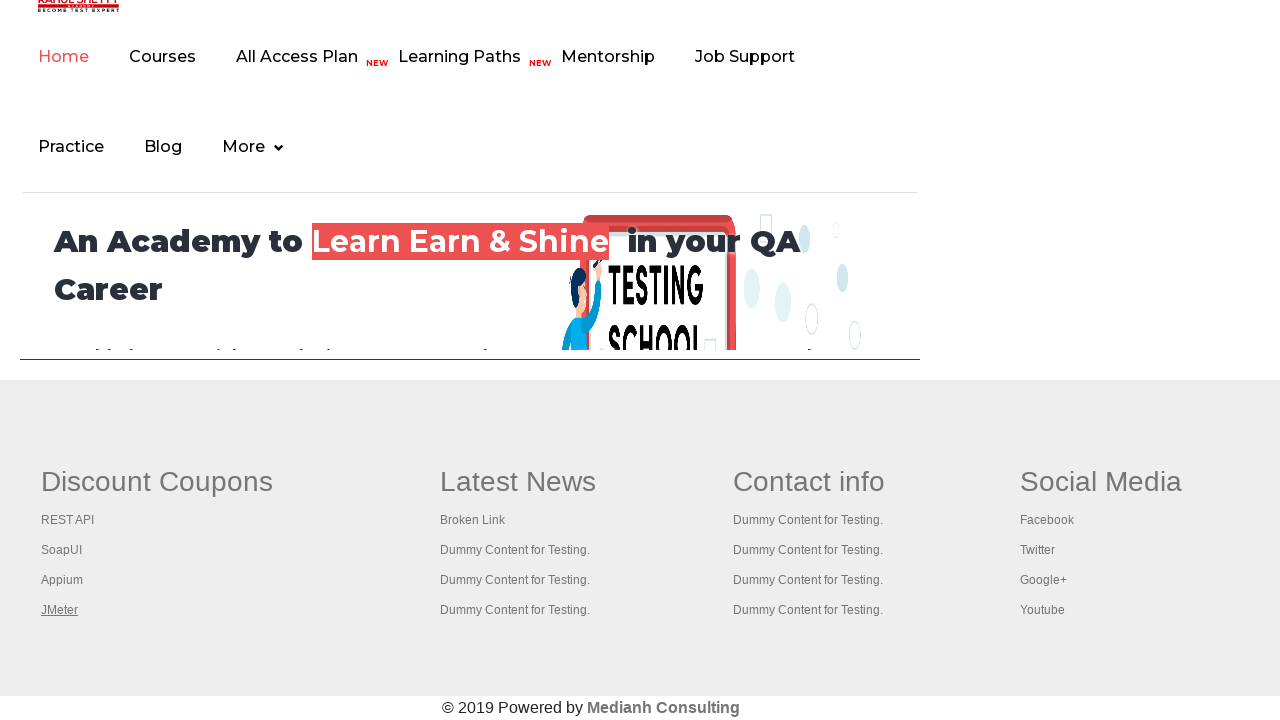

Brought tab to front
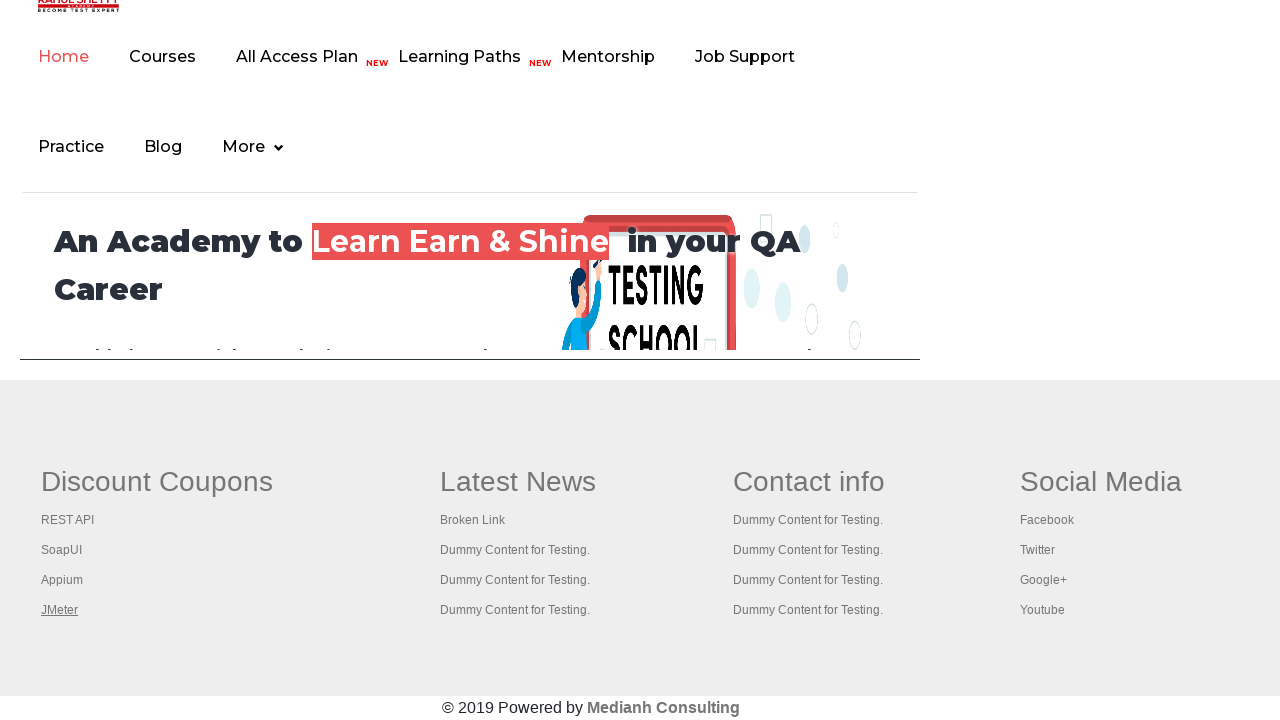

Tab loaded successfully (domcontentloaded state reached)
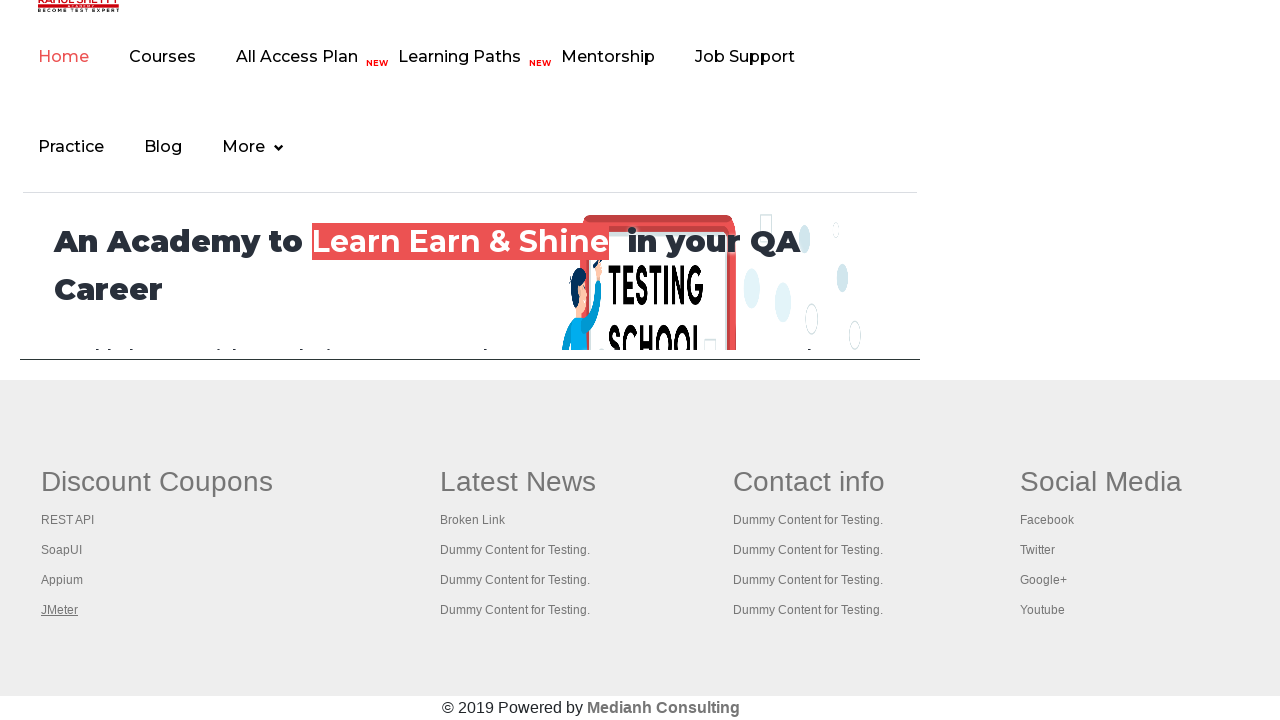

Brought tab to front
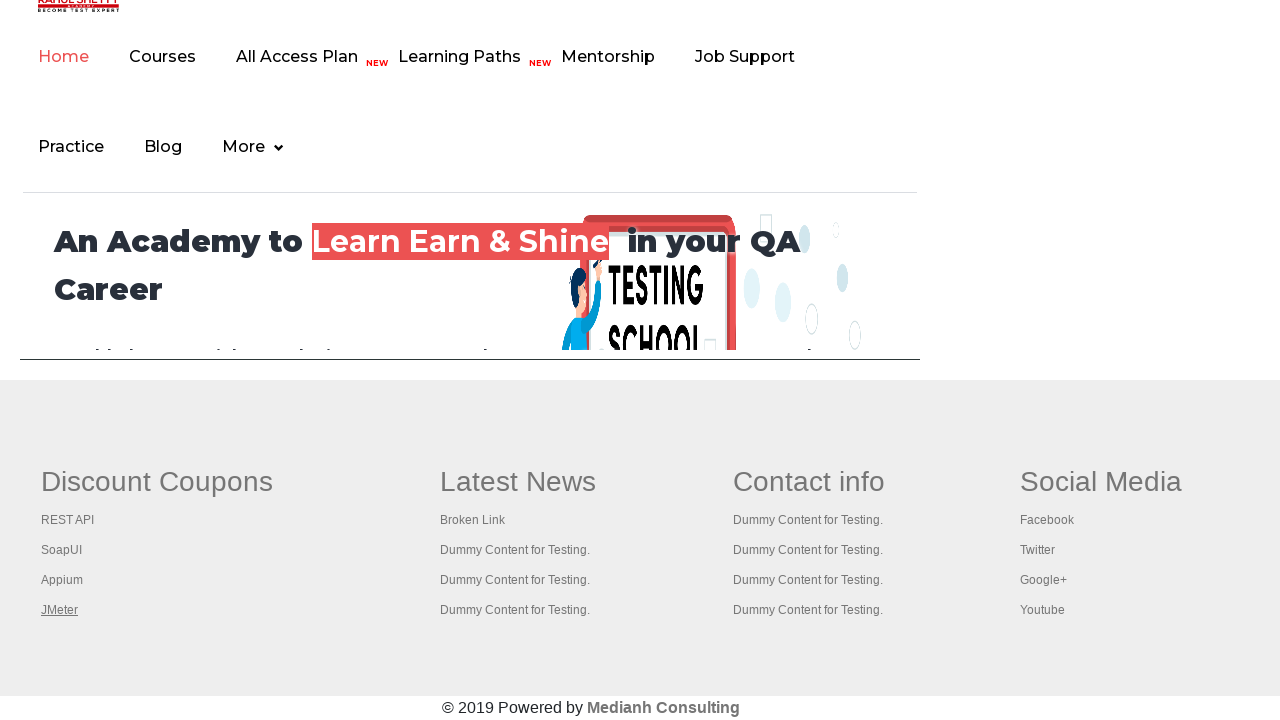

Tab loaded successfully (domcontentloaded state reached)
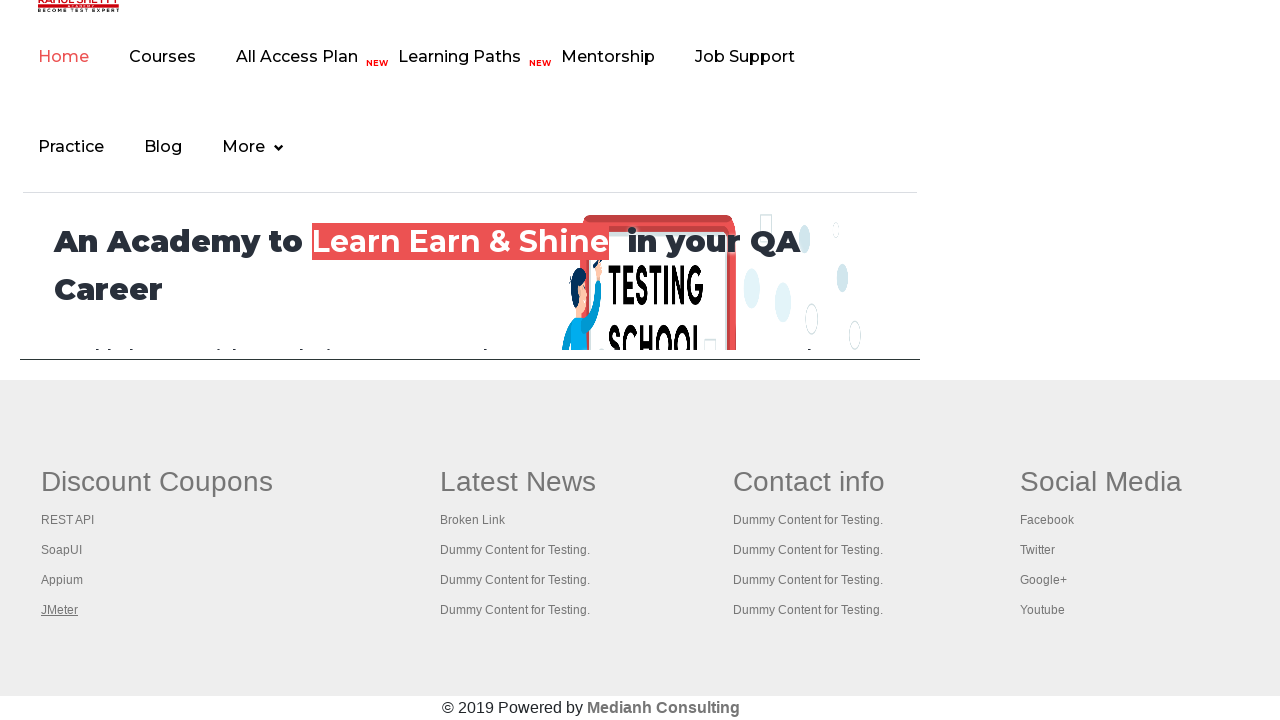

Brought tab to front
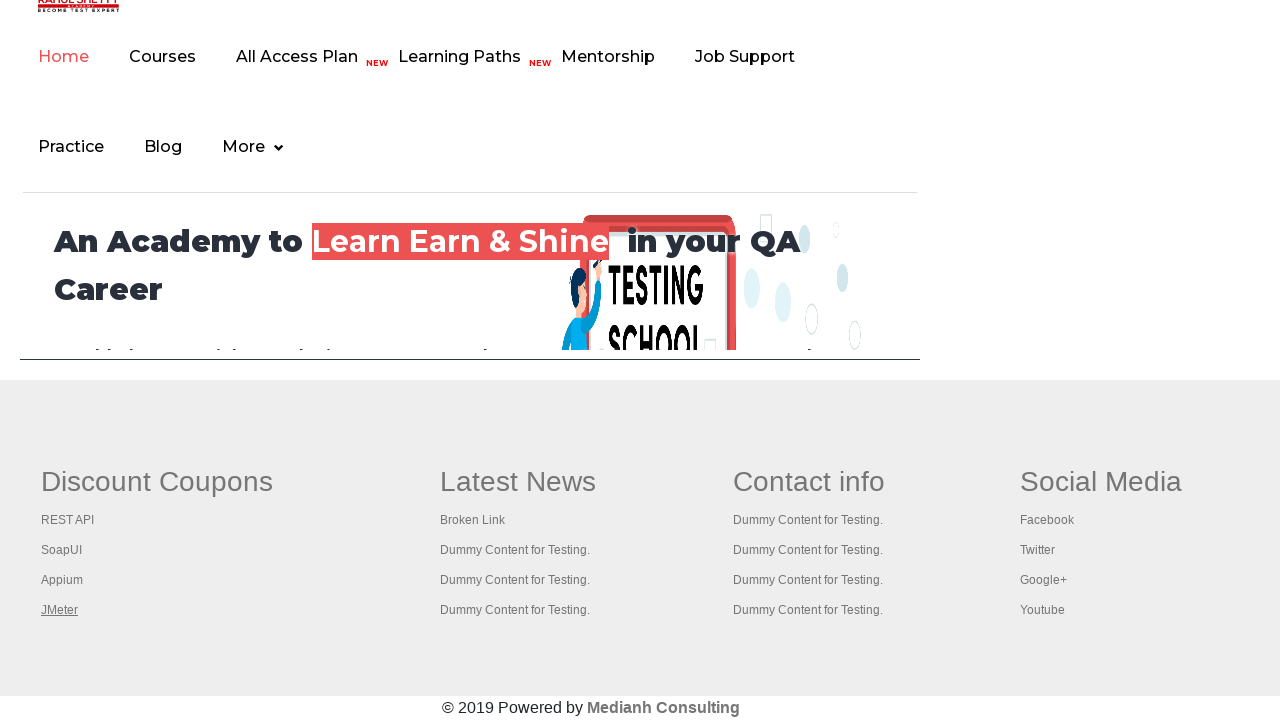

Tab loaded successfully (domcontentloaded state reached)
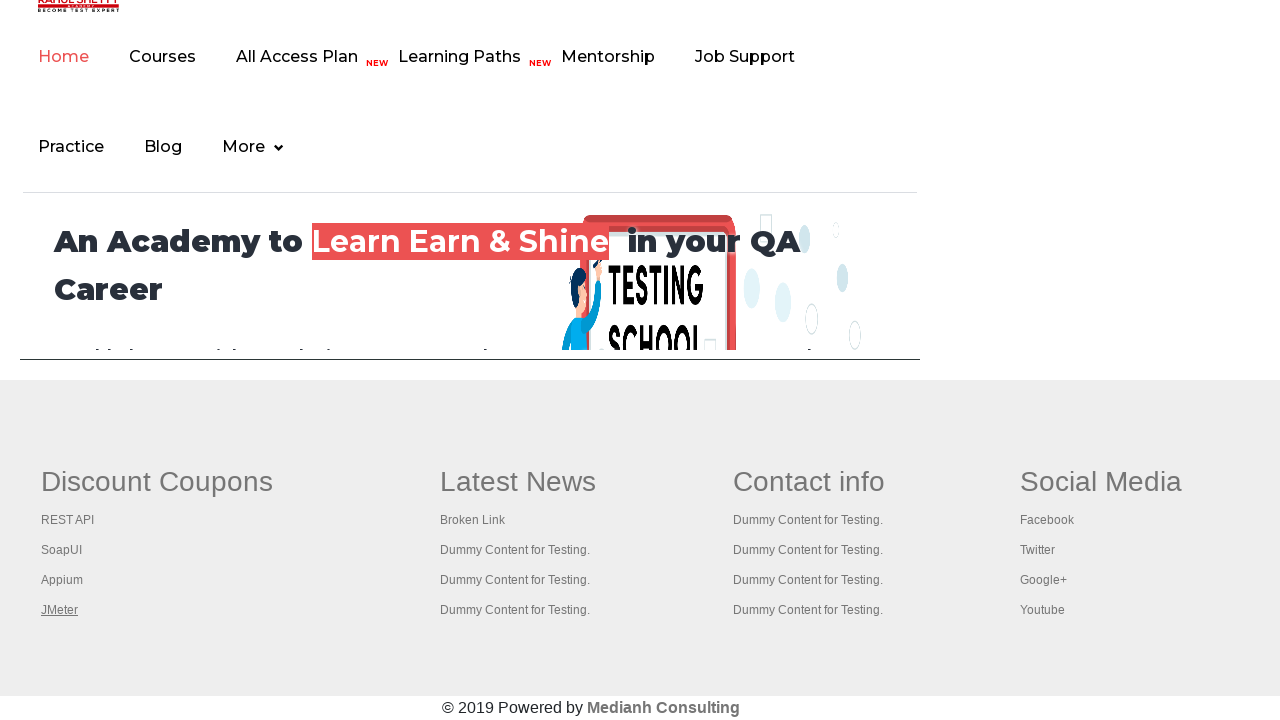

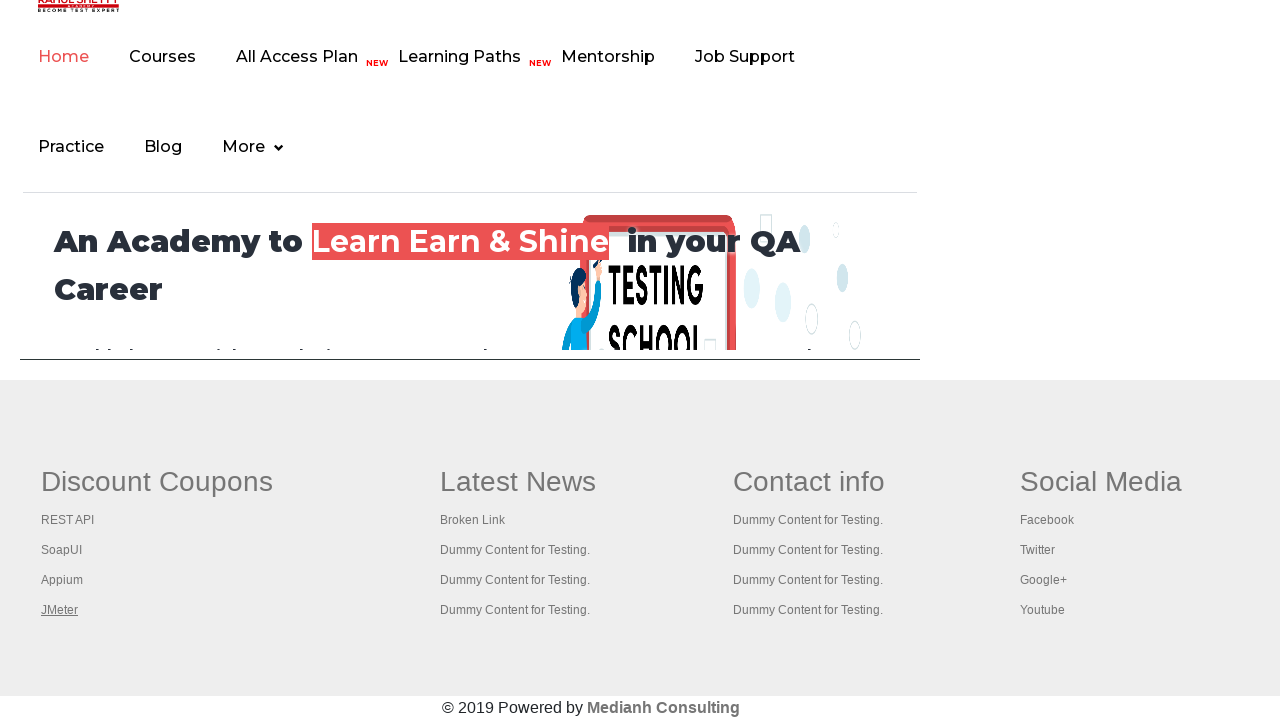